Tests implicit wait functionality by waiting for an element that appears after a delay on a dynamic properties demo page

Starting URL: https://demoqa.com/dynamic-properties

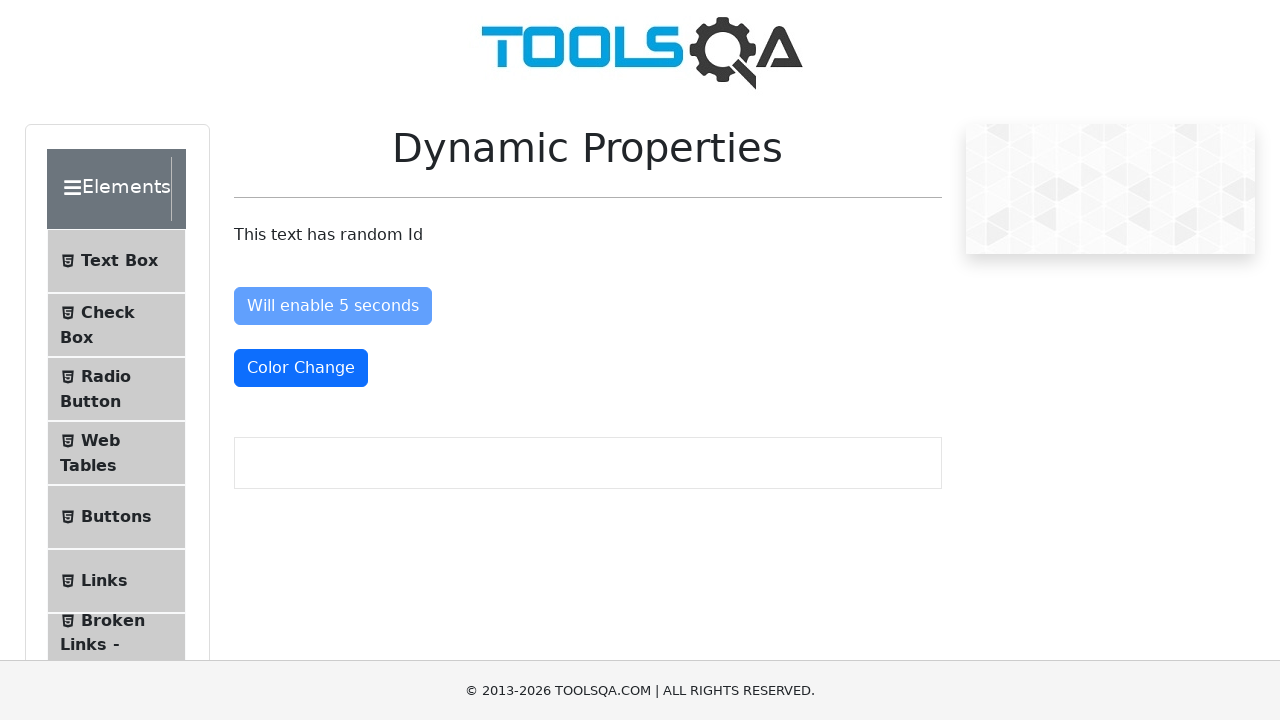

Waited for 'Visible After' button to appear (became visible after 5 seconds delay)
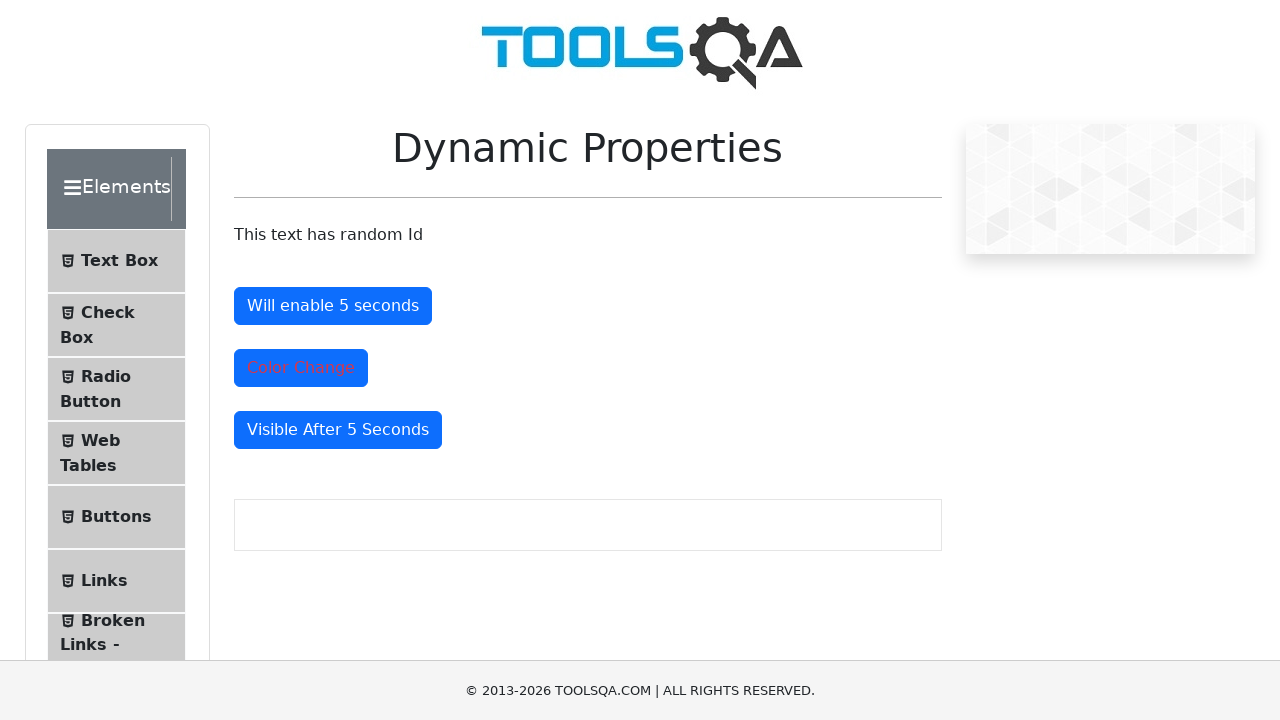

Located the 'Visible After' element
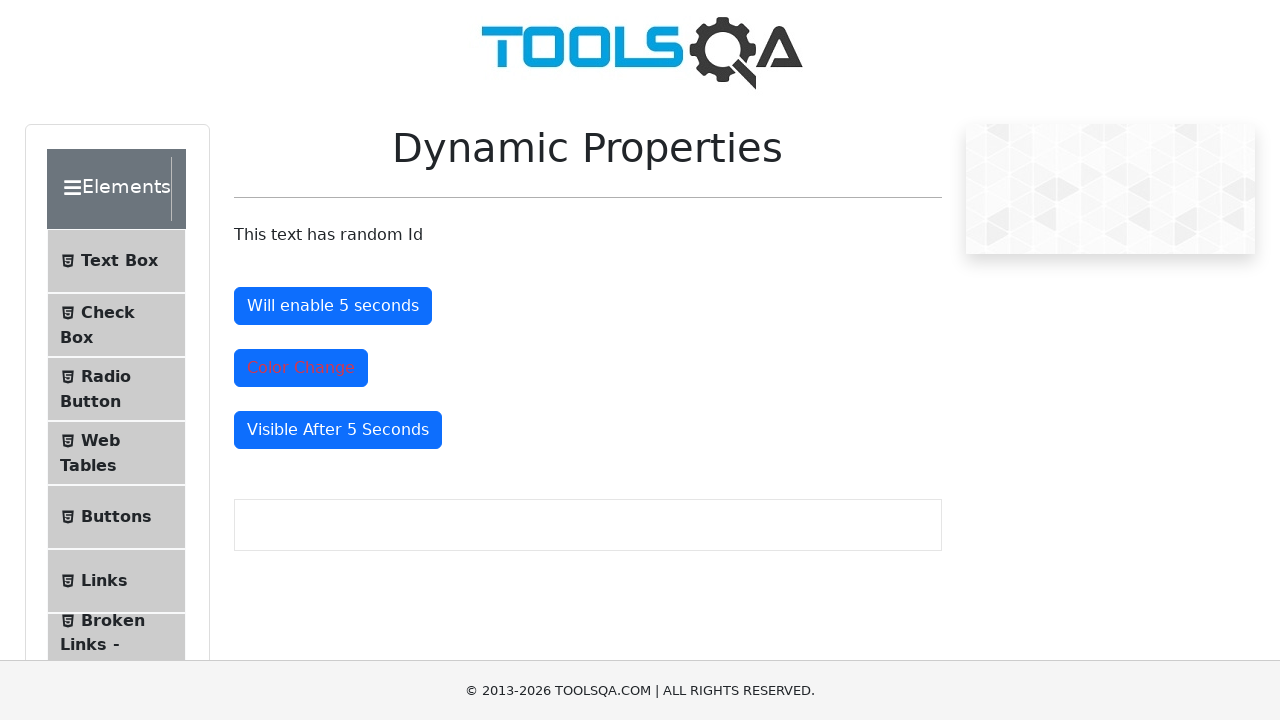

Retrieved text content from visible element: 'Visible After 5 Seconds'
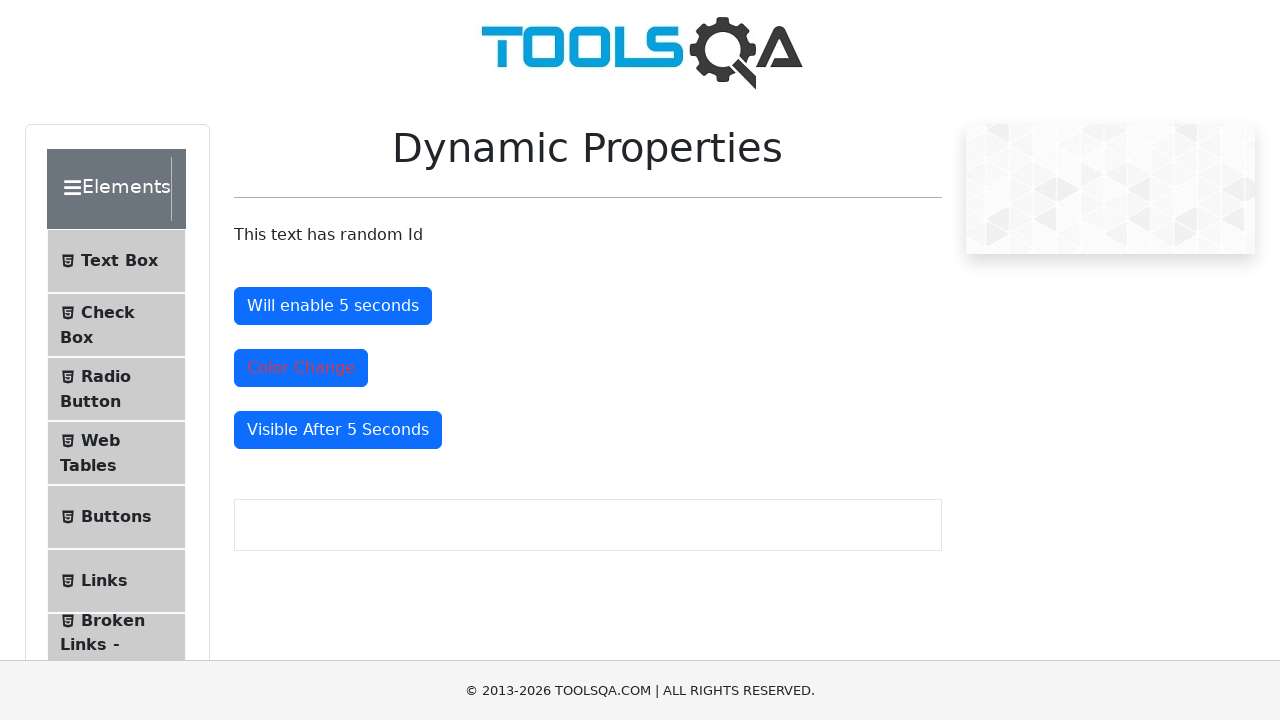

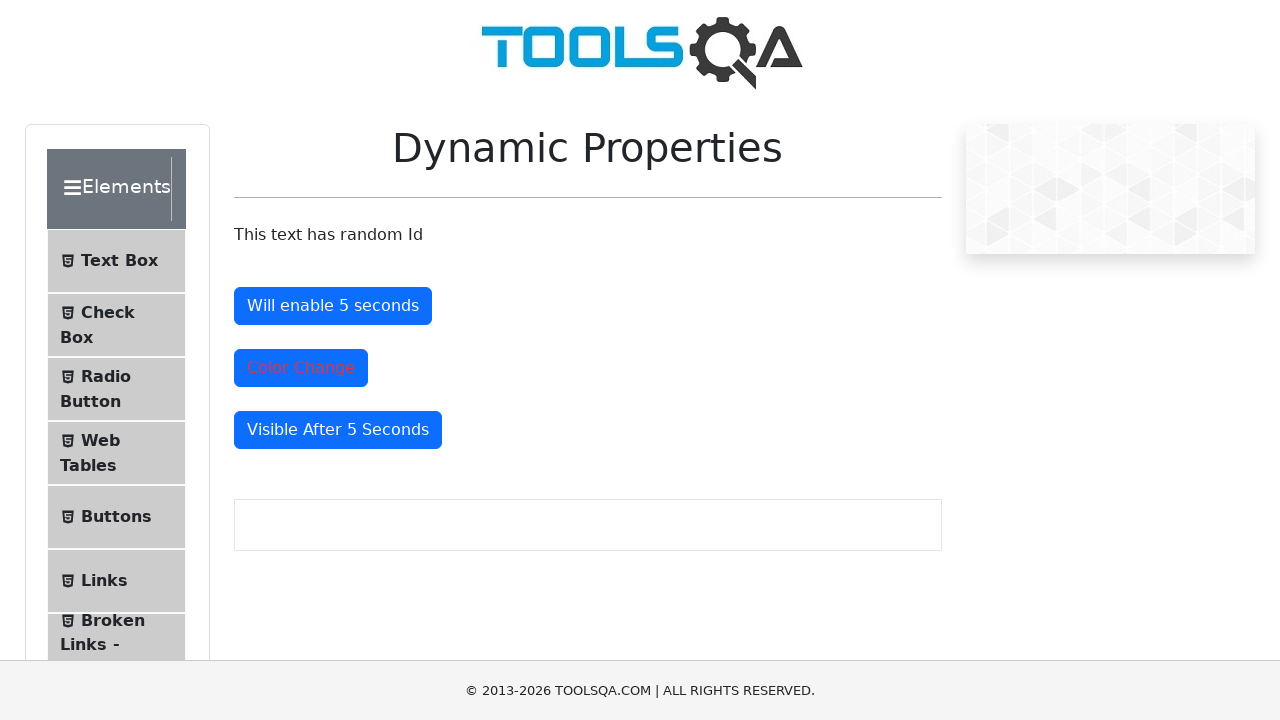